Tests calendar widget interactions by clicking to open calendar and navigating to select a specific year

Starting URL: https://rahulshettyacademy.com/seleniumPractise/#/offers

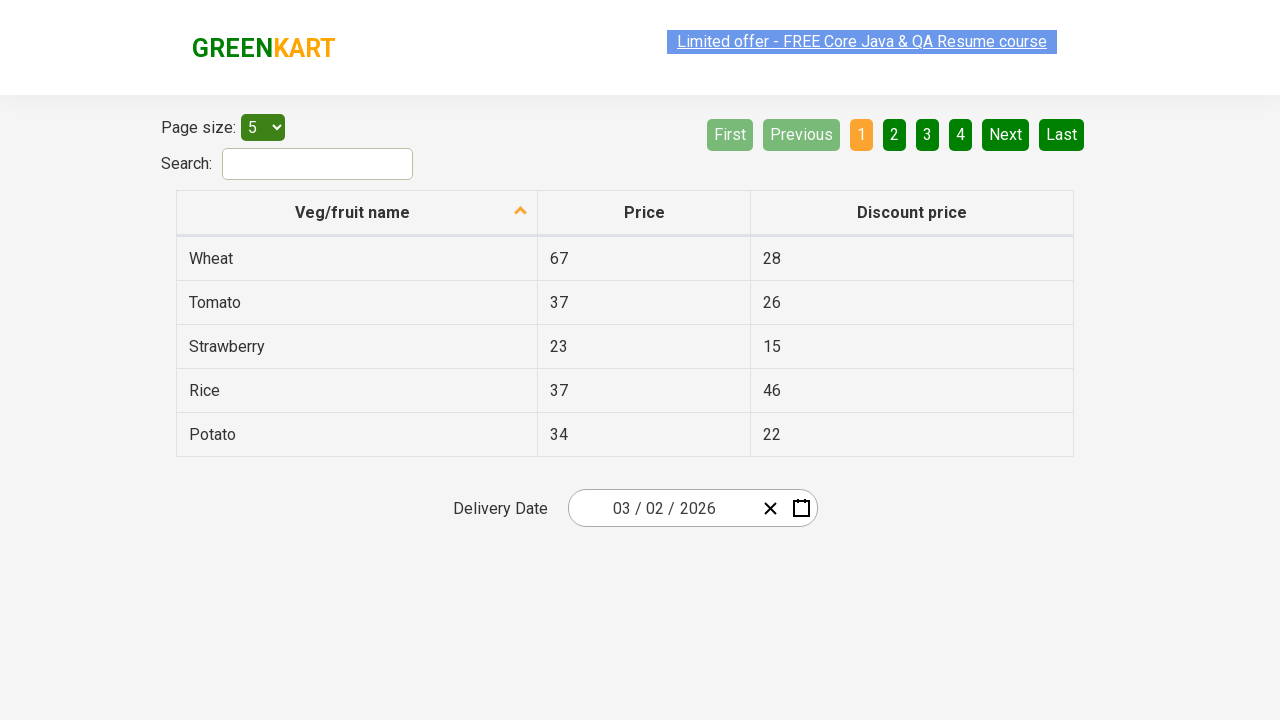

Clicked calendar input to open calendar widget at (662, 508) on .react-date-picker__inputGroup
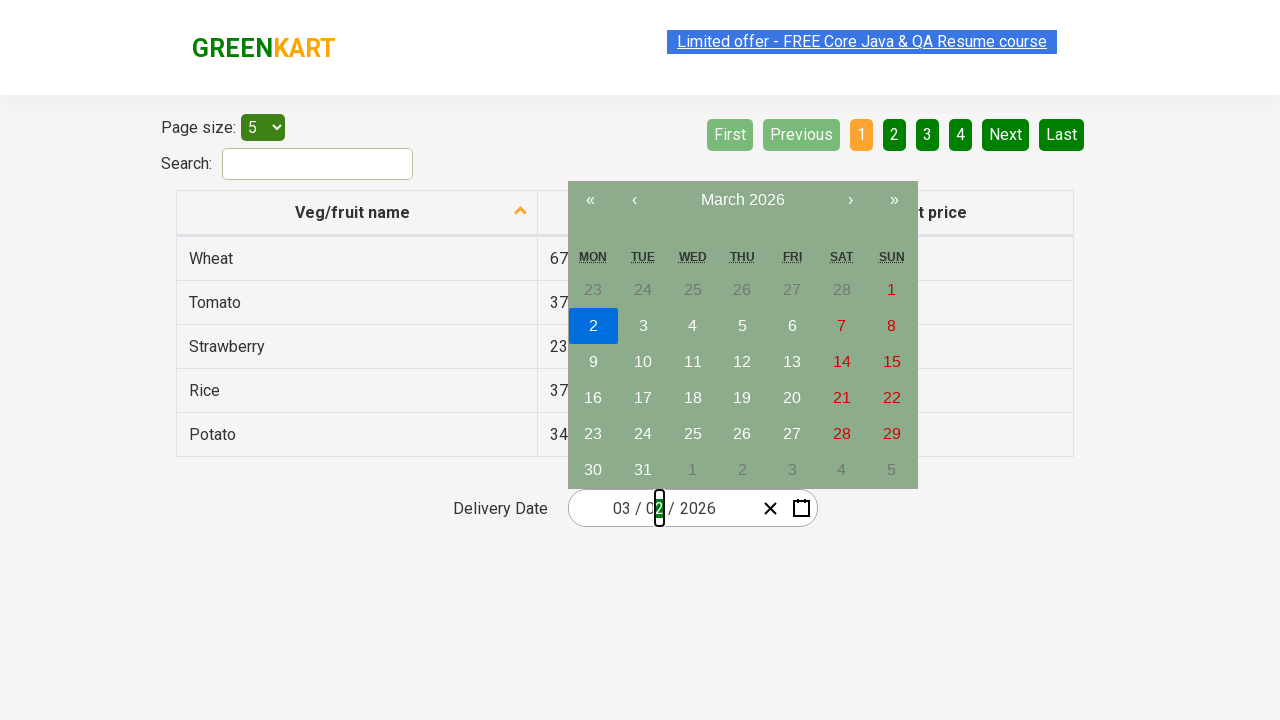

Clicked navigation label to switch from day to month view at (742, 200) on .react-calendar__navigation__label
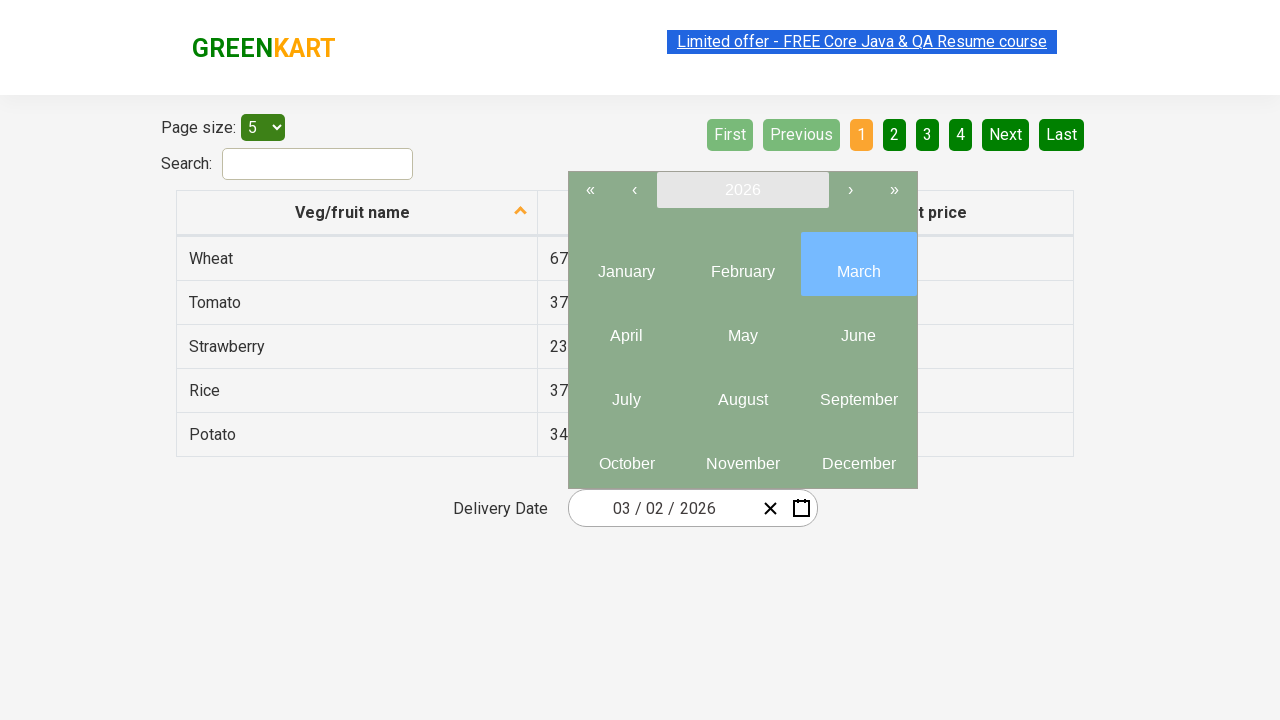

Clicked navigation label again to switch from month to year view at (742, 190) on .react-calendar__navigation__label
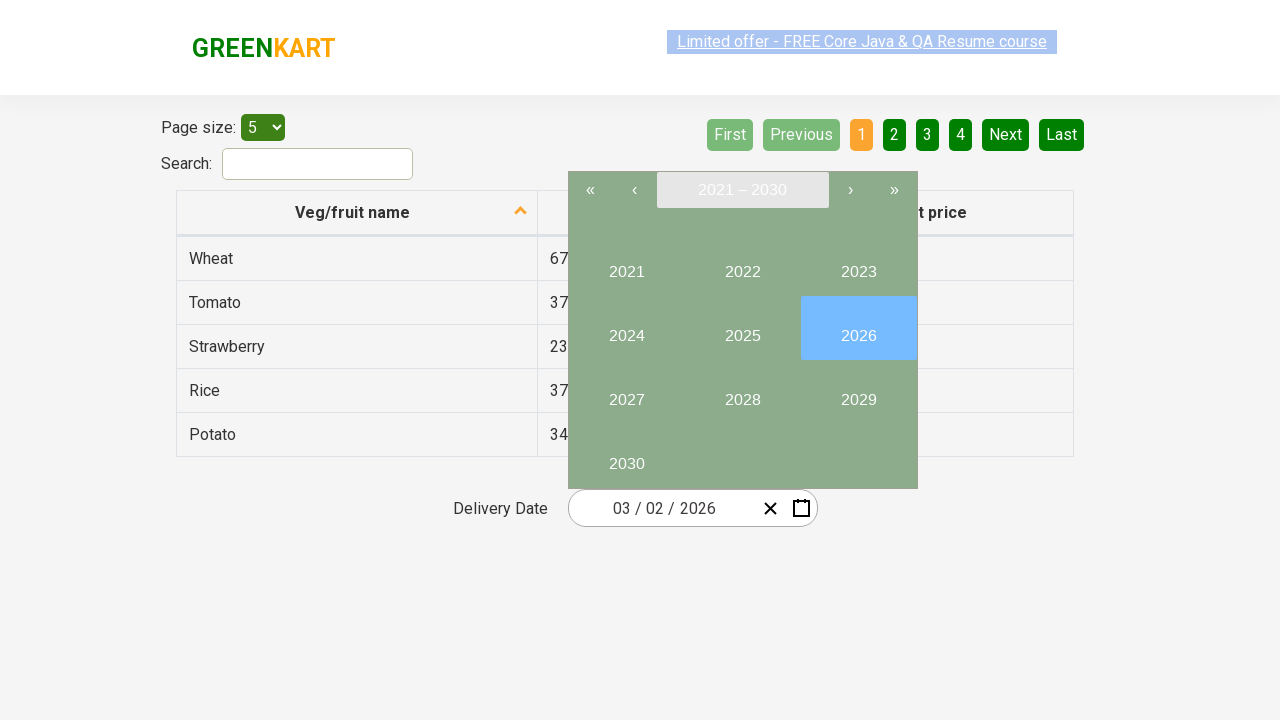

Selected target year 2027 from calendar at (626, 392) on internal:text="2027"i
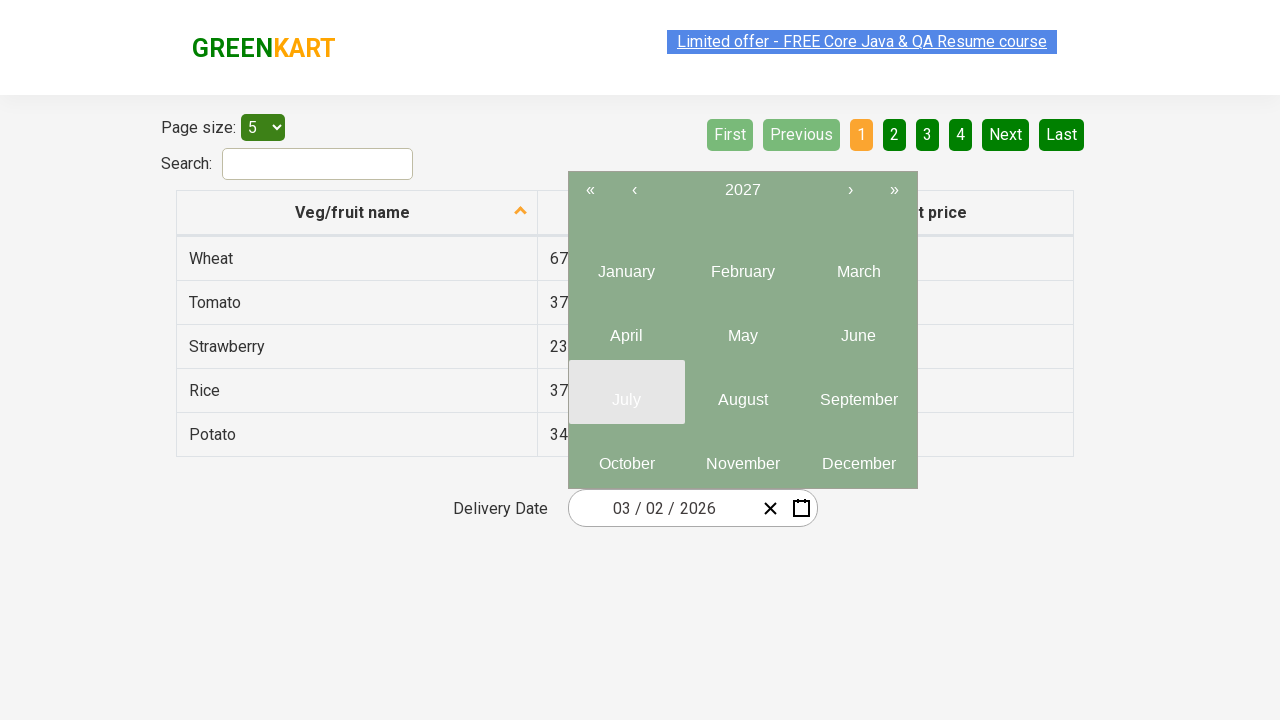

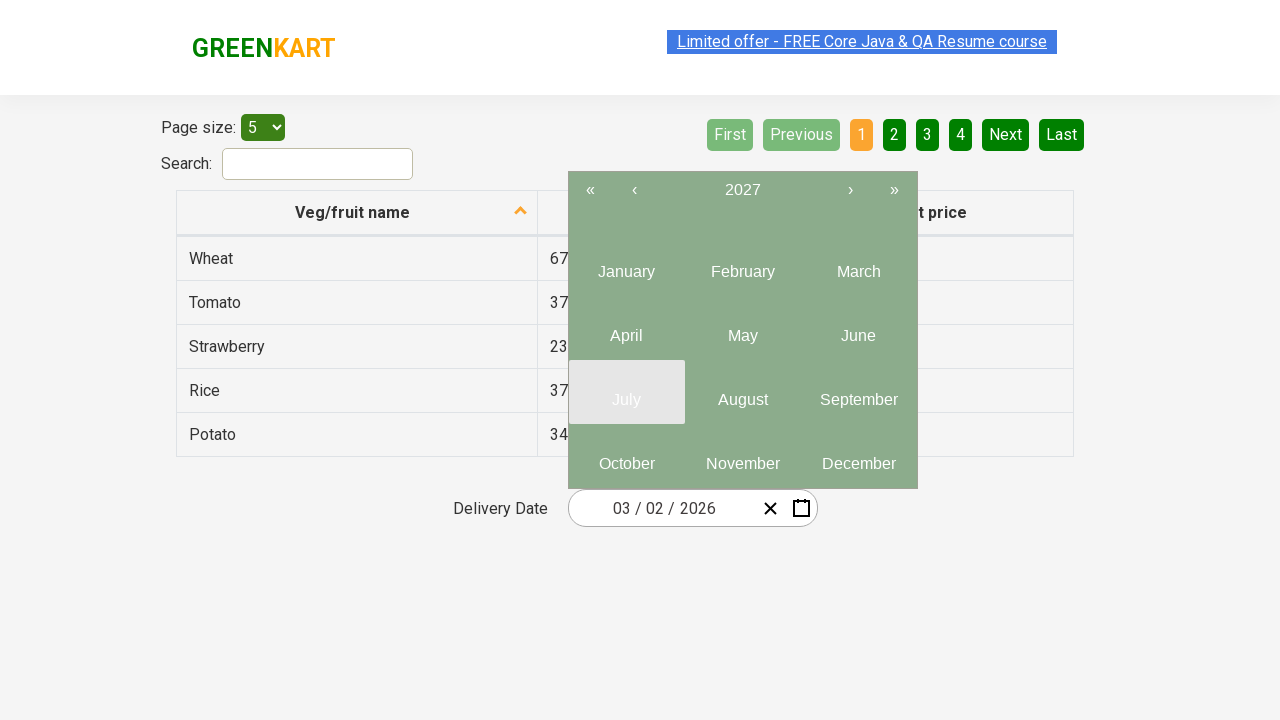